Tests browser navigation methods by navigating to multiple pages on the Dassault Aviation website, using back/forward navigation, and refreshing the page.

Starting URL: https://www.dassault-aviation.com/en/

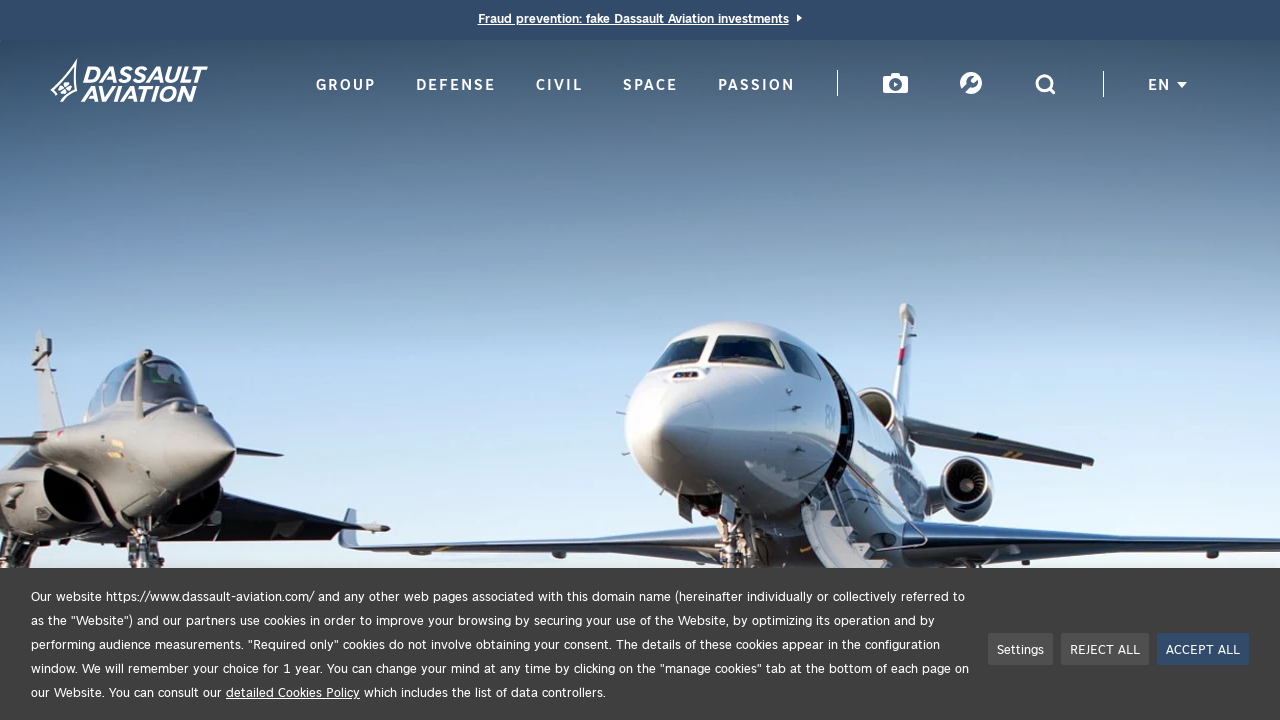

Navigated to Dassault Aviation Group page
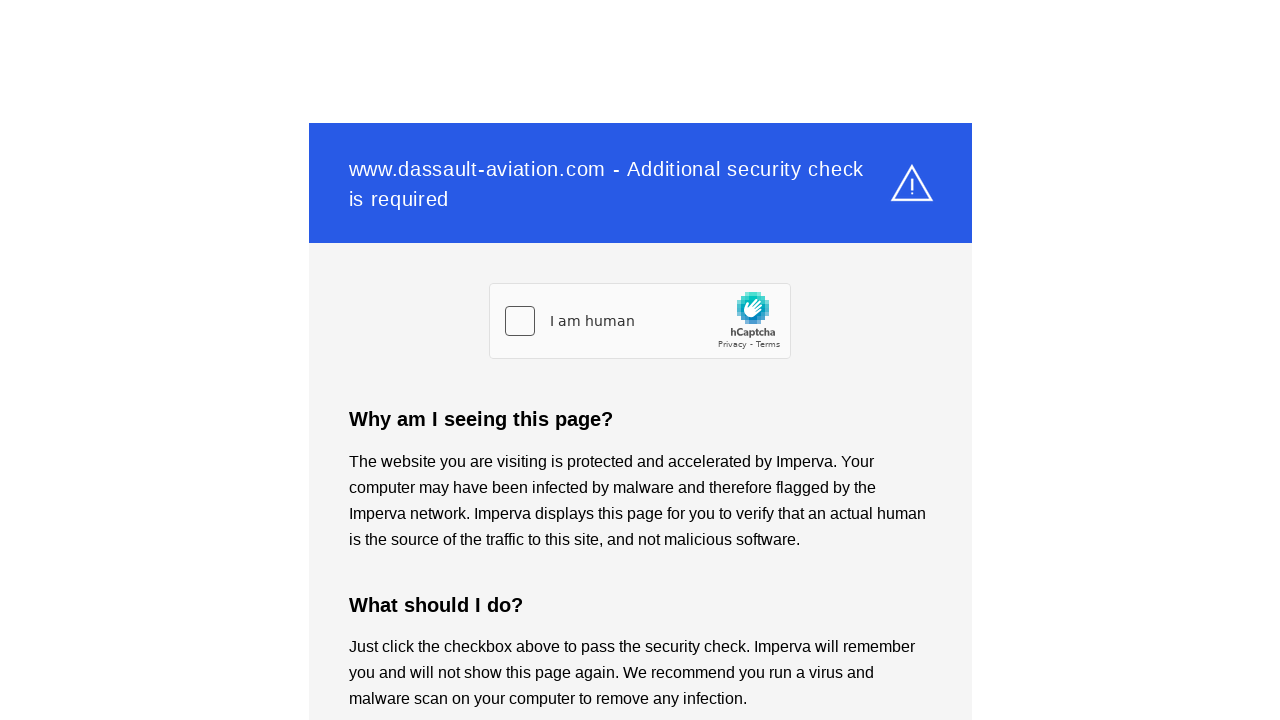

Group page fully loaded
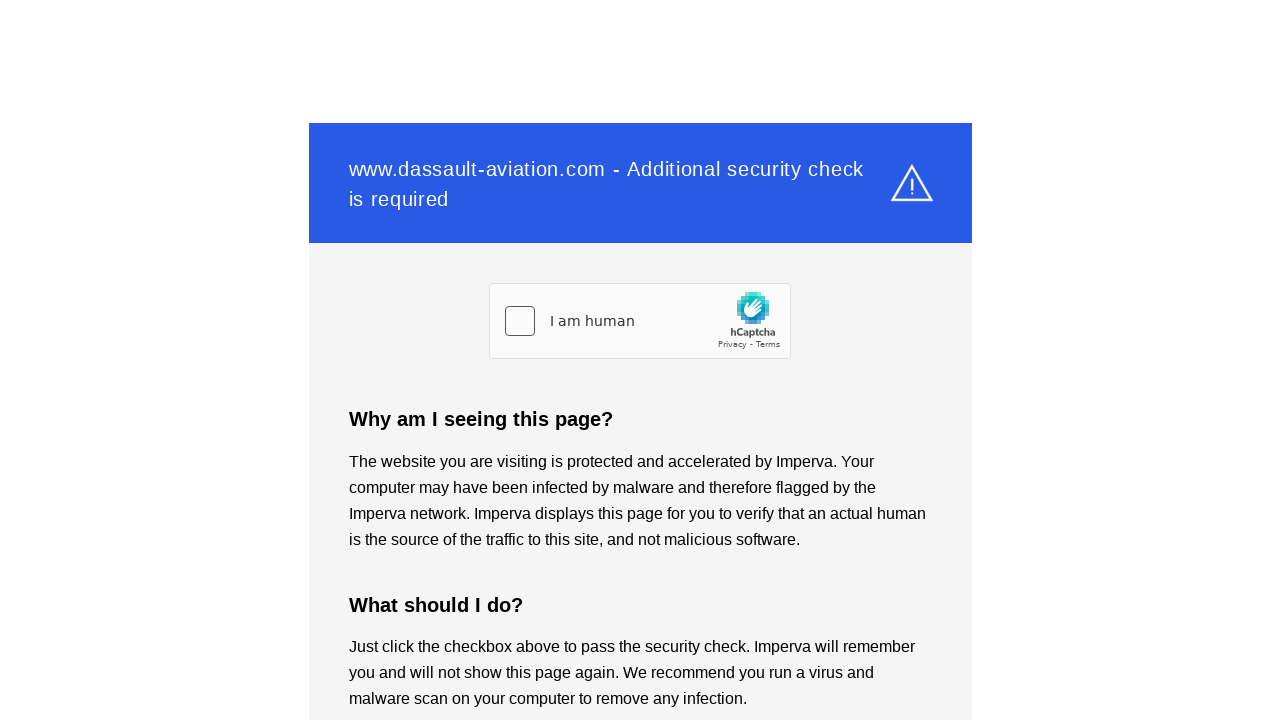

Navigated to Dassault Aviation Defense page
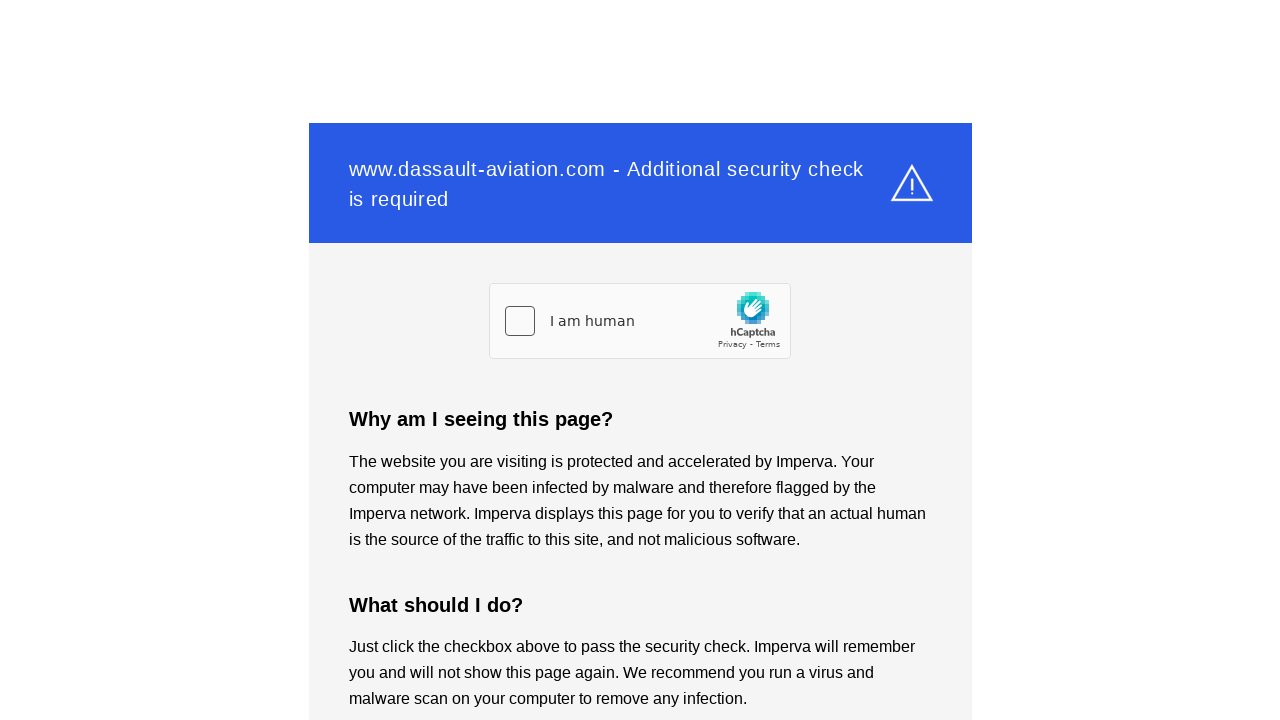

Defense page fully loaded
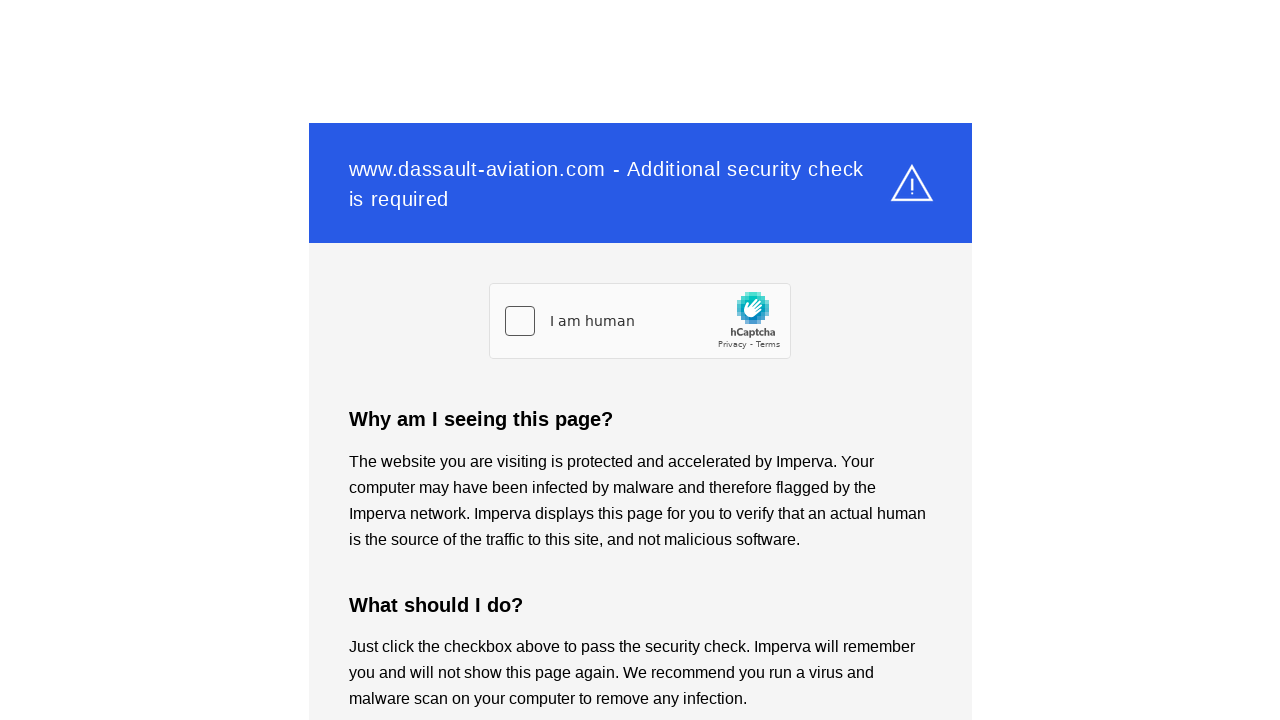

Navigated back to Group page using browser back button
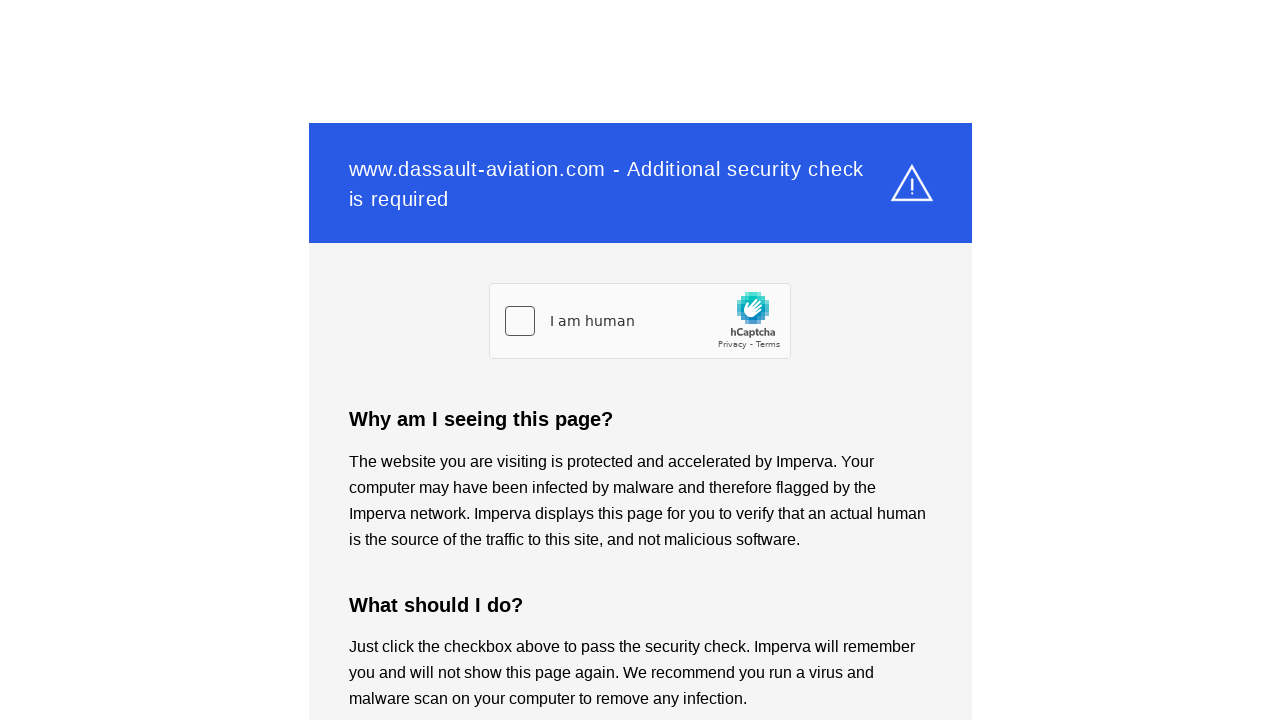

Group page fully loaded after back navigation
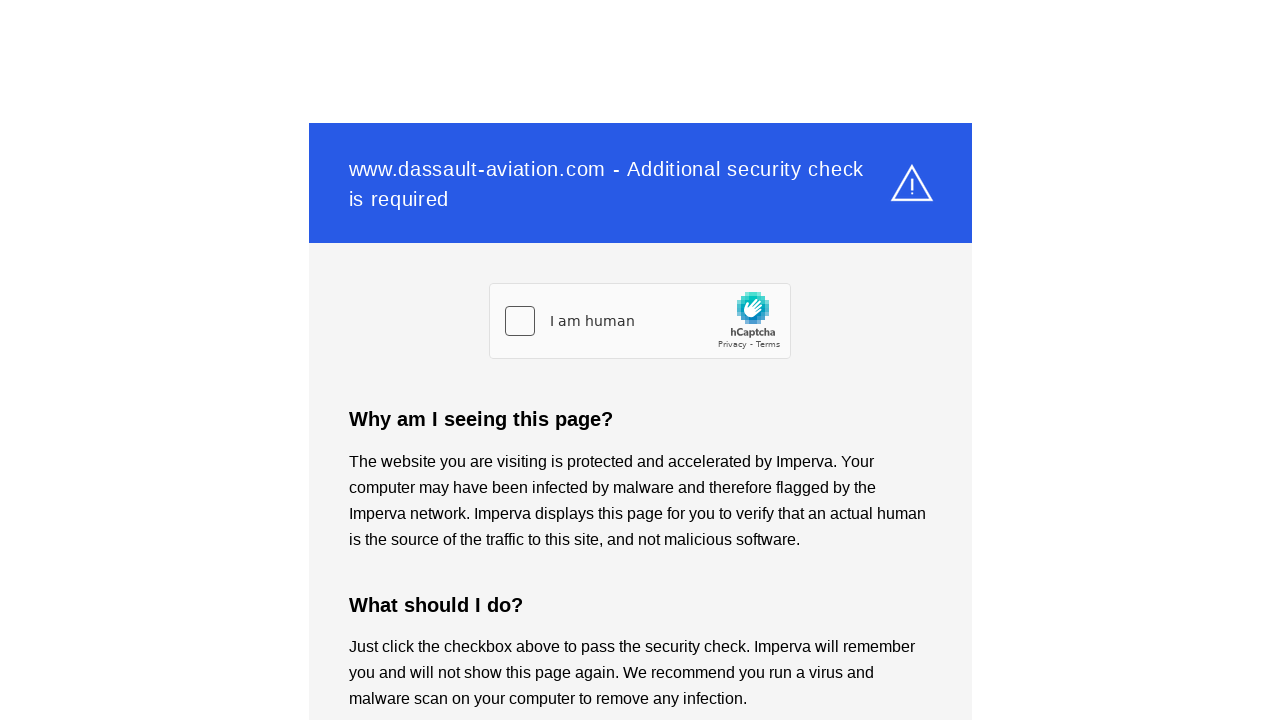

Navigated forward to Defense page using browser forward button
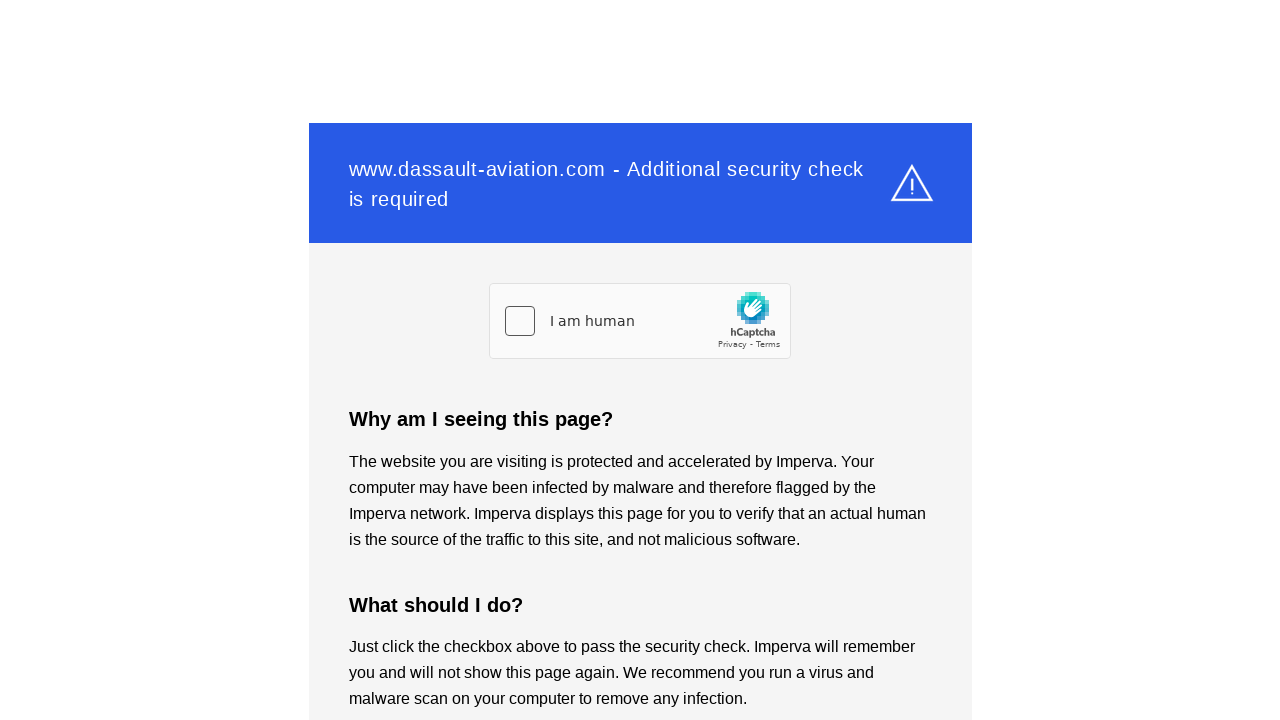

Defense page fully loaded after forward navigation
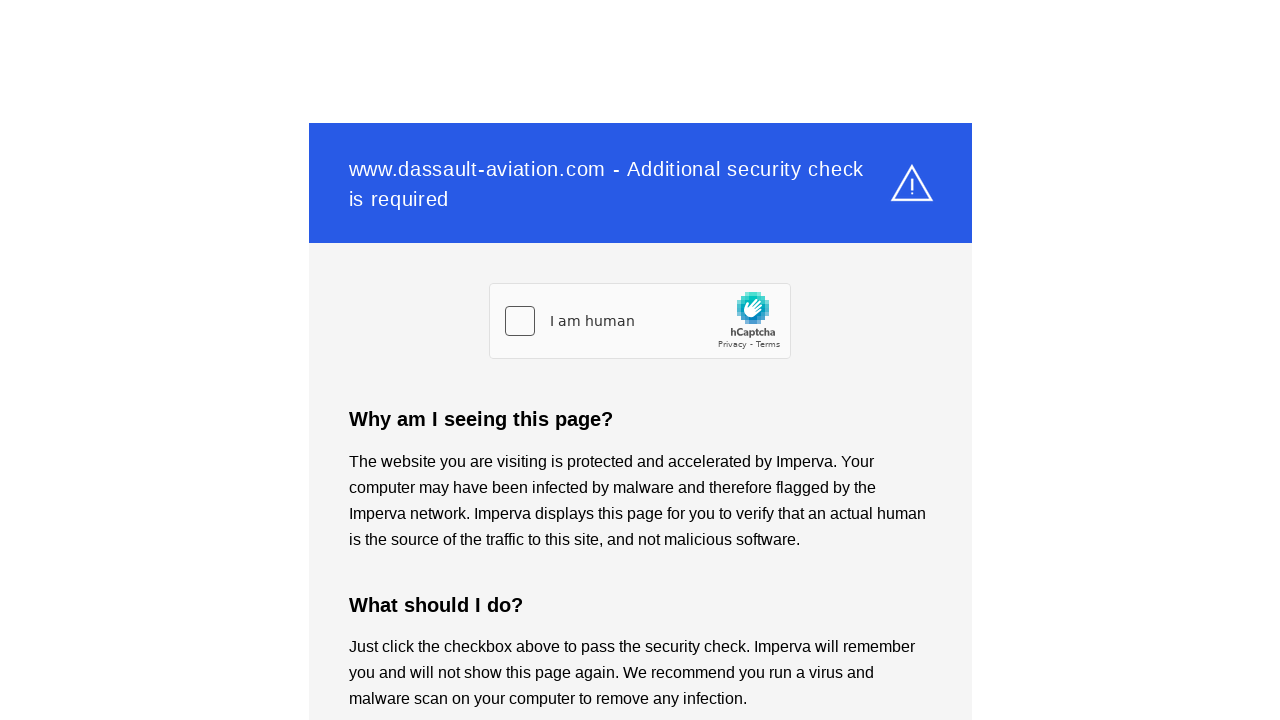

Navigated to Dassault Aviation Space page
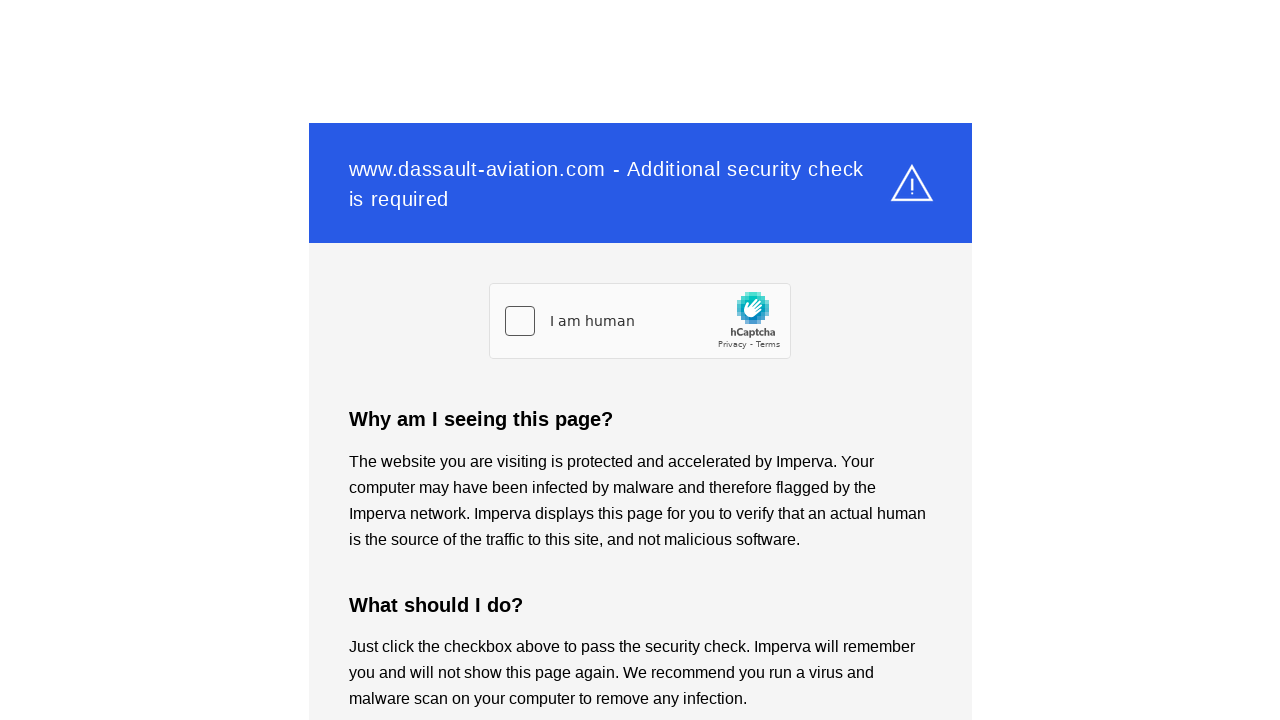

Space page fully loaded
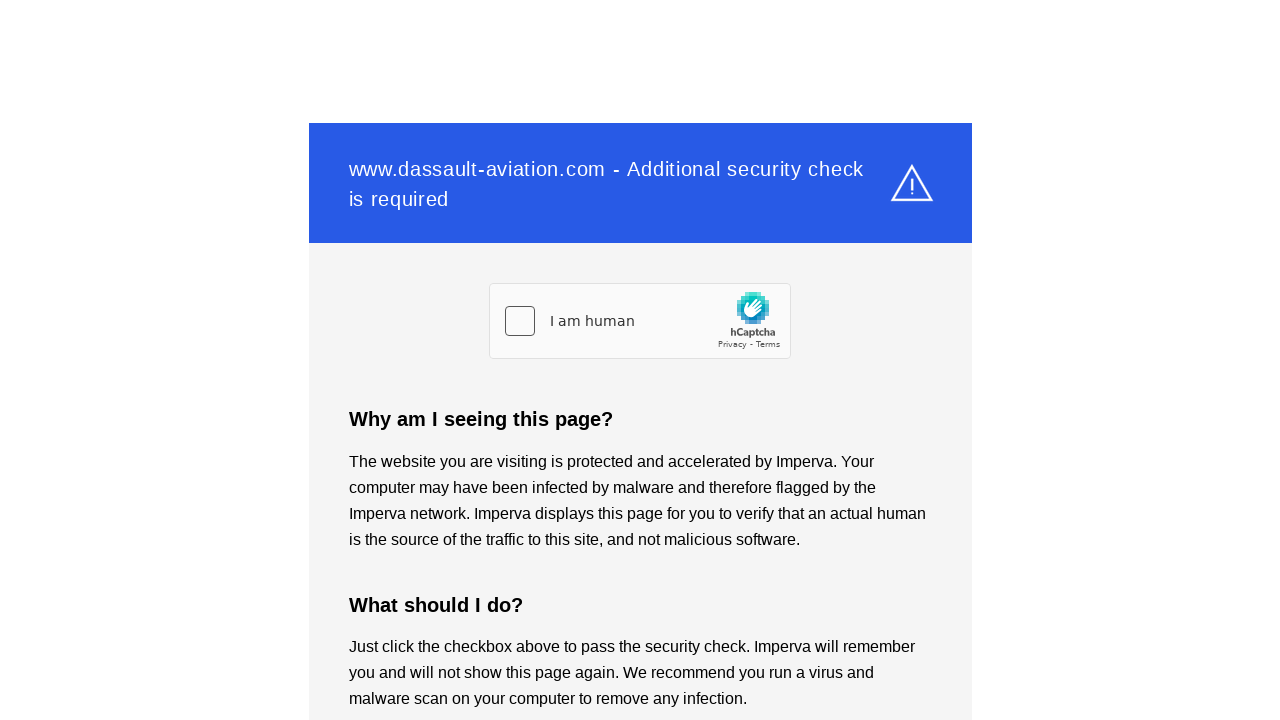

Refreshed the Space page
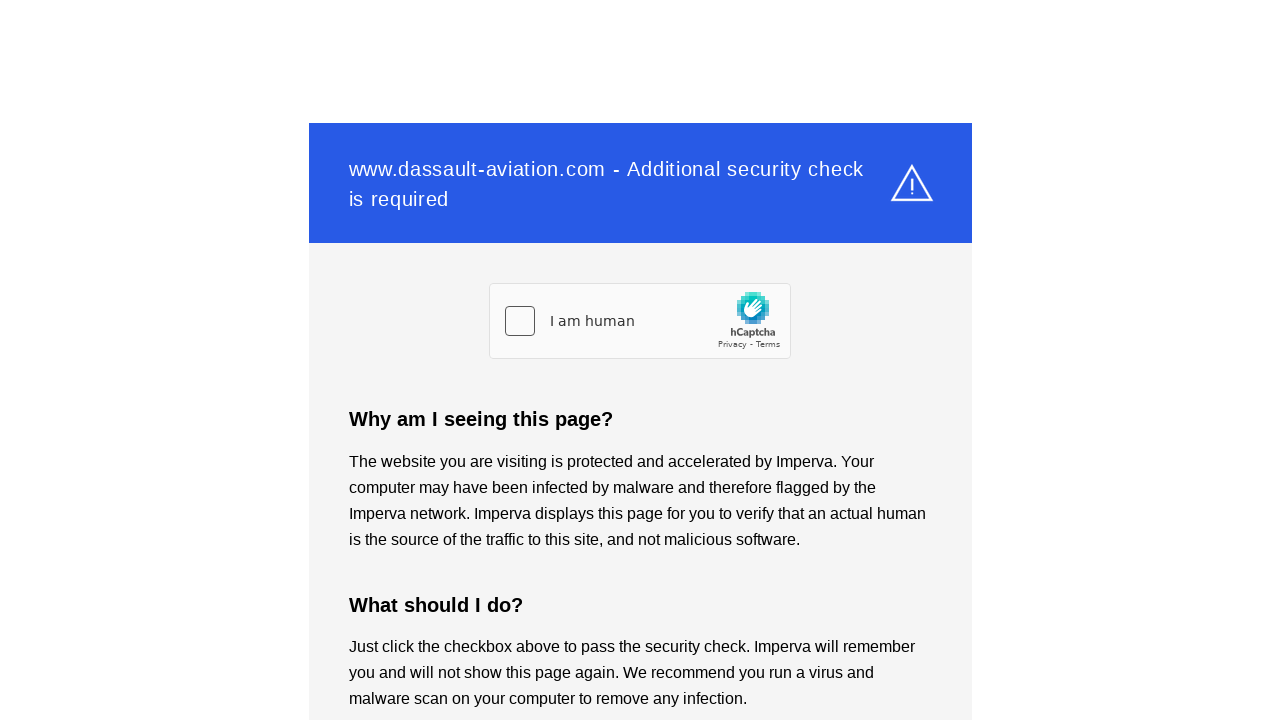

Space page fully reloaded
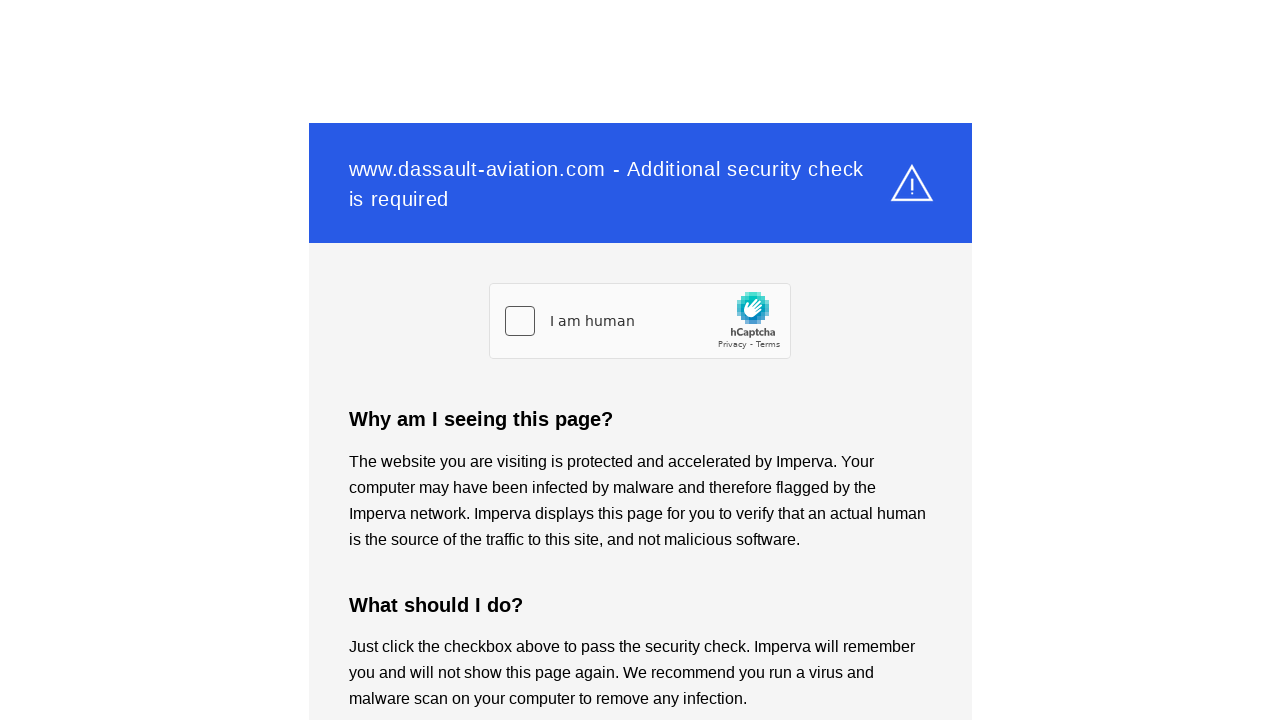

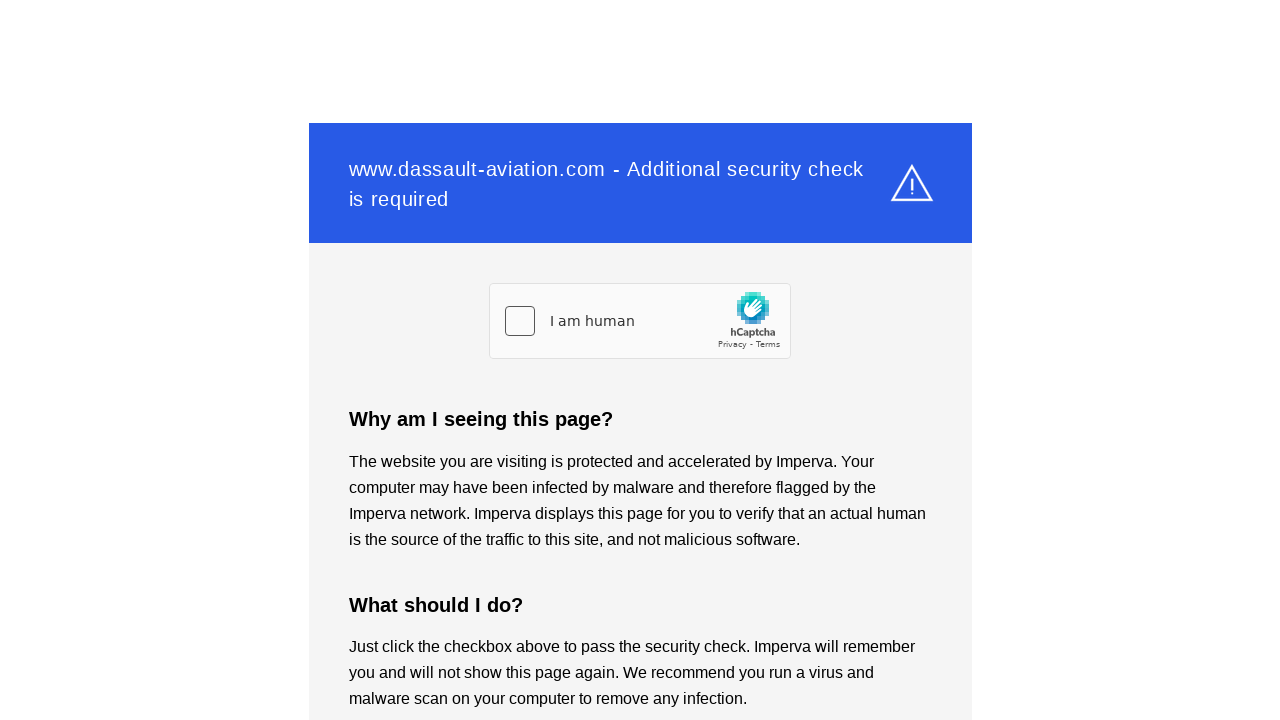